Tests iframe interaction by reading text from the parent page, switching into an iframe to read content, switching back to parent frame, and clicking a navigation link to Browser Windows section.

Starting URL: https://demoqa.com/frames

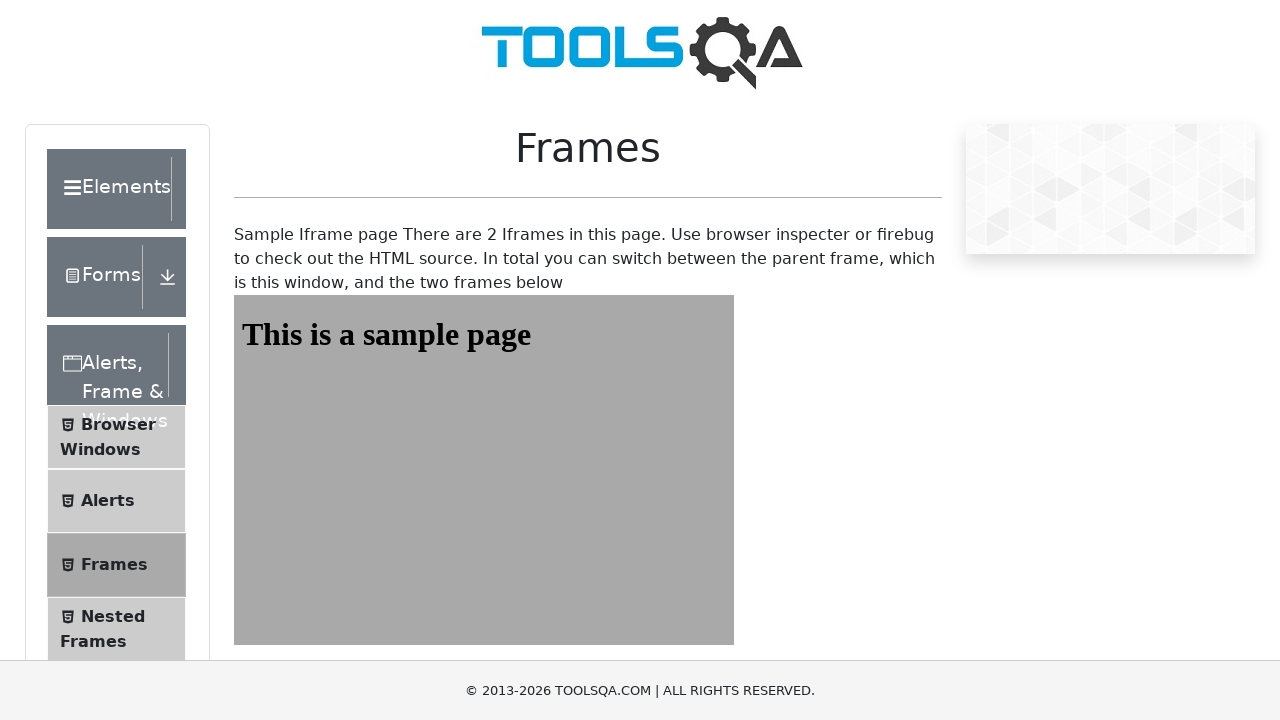

Waited for page content to load - text element preceding frame1Wrapper is ready
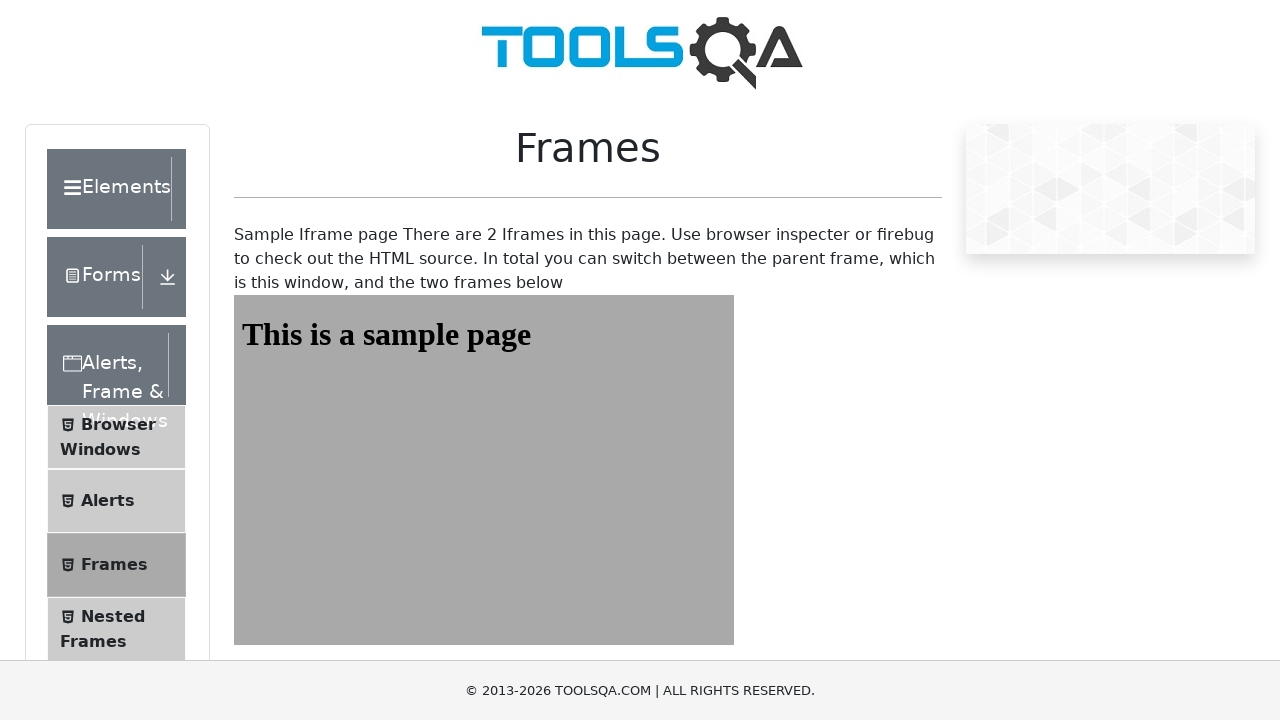

Located text element preceding frame1Wrapper
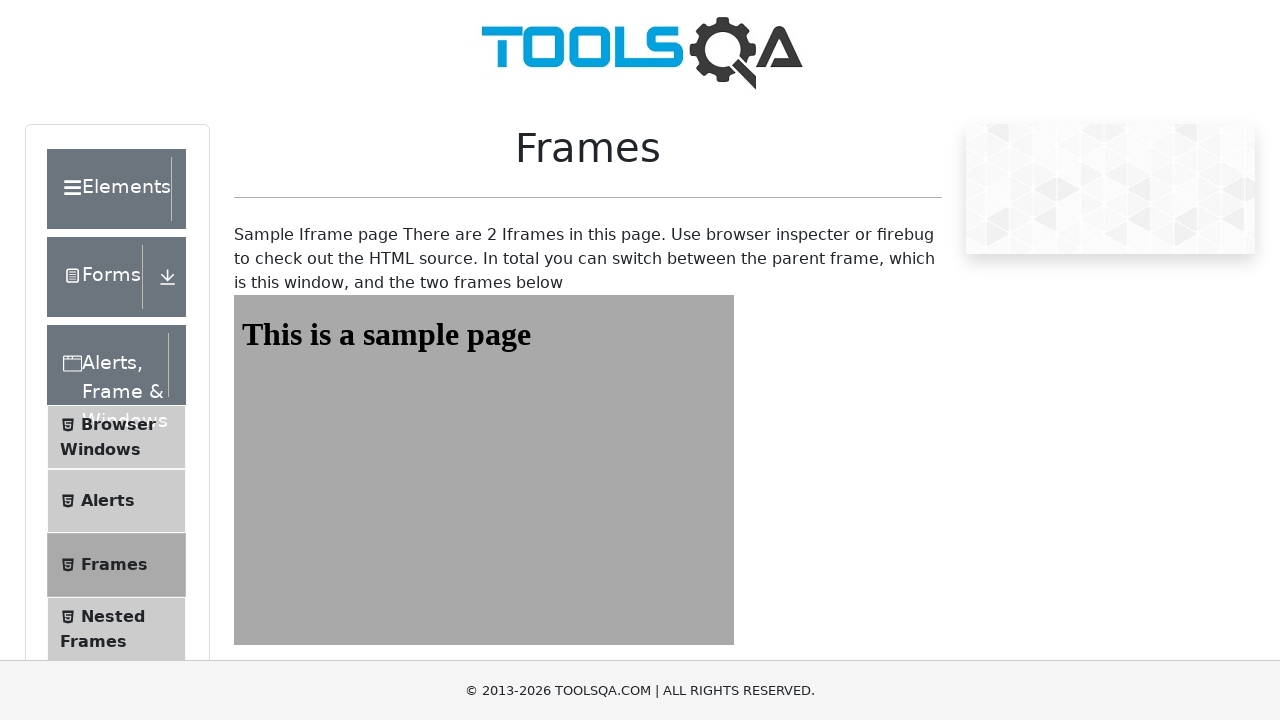

Read and printed text content from parent page element
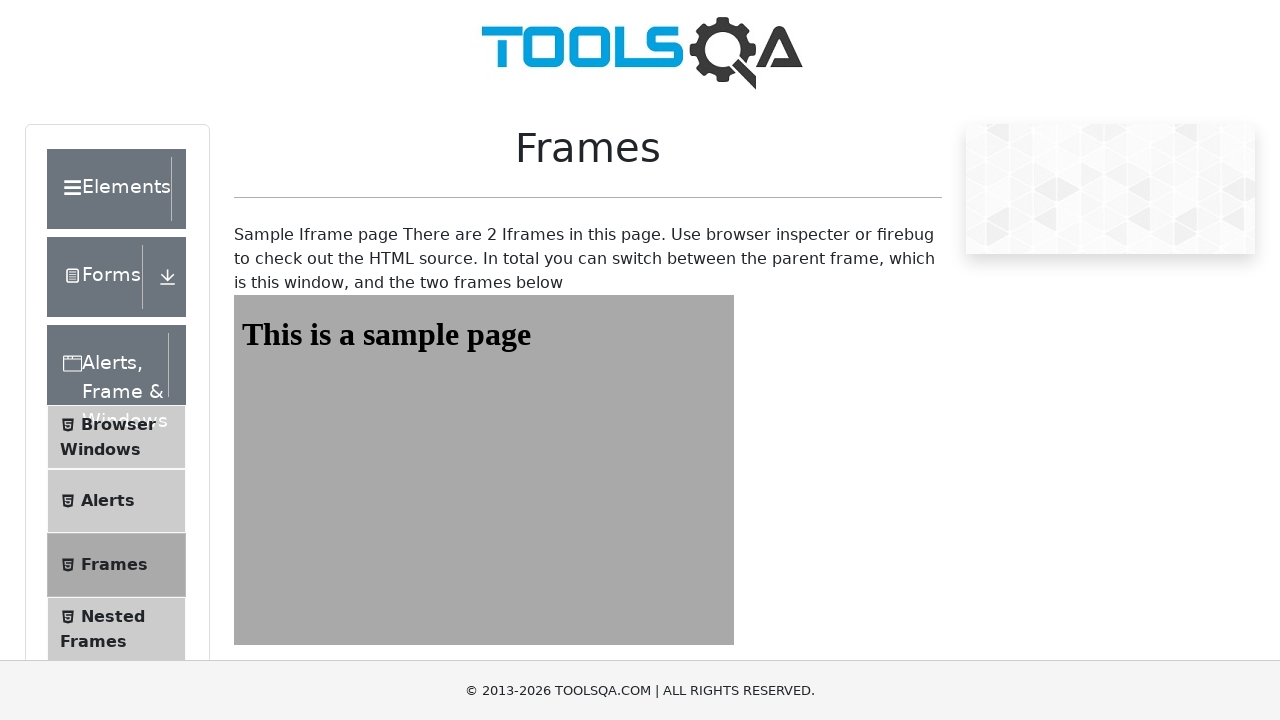

Switched to iframe with id 'frame1'
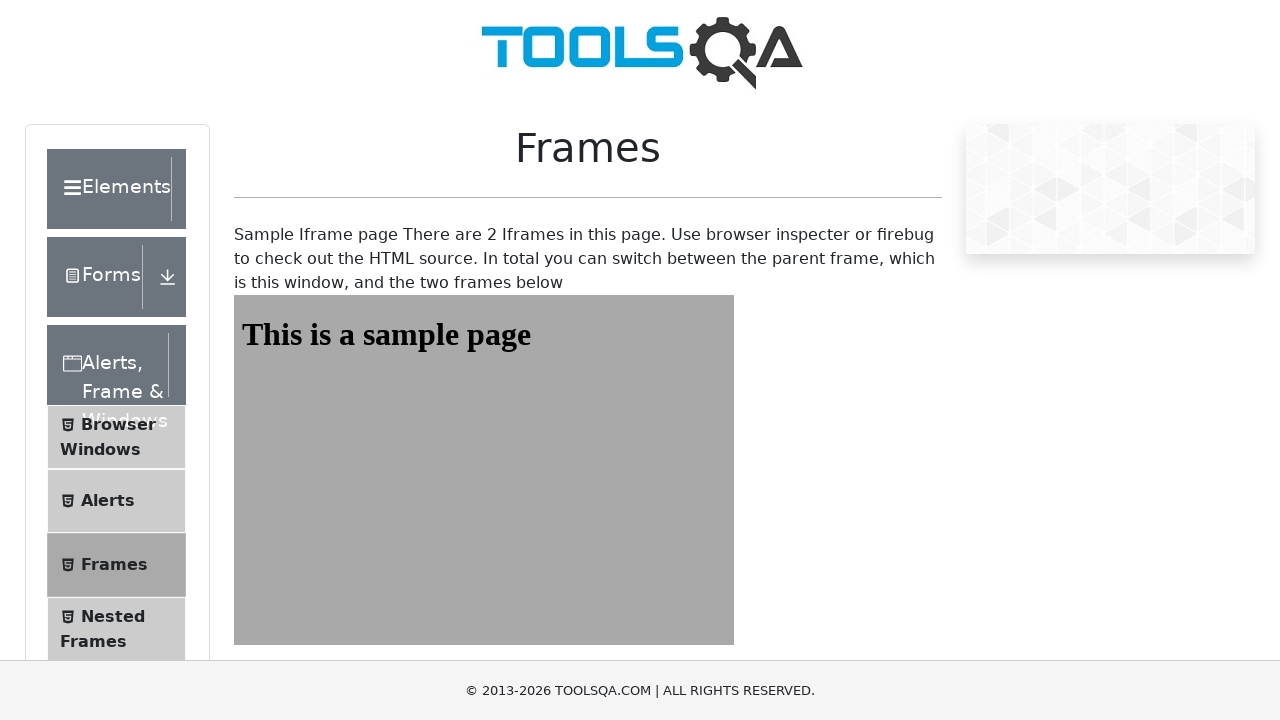

Located h1 element inside iframe
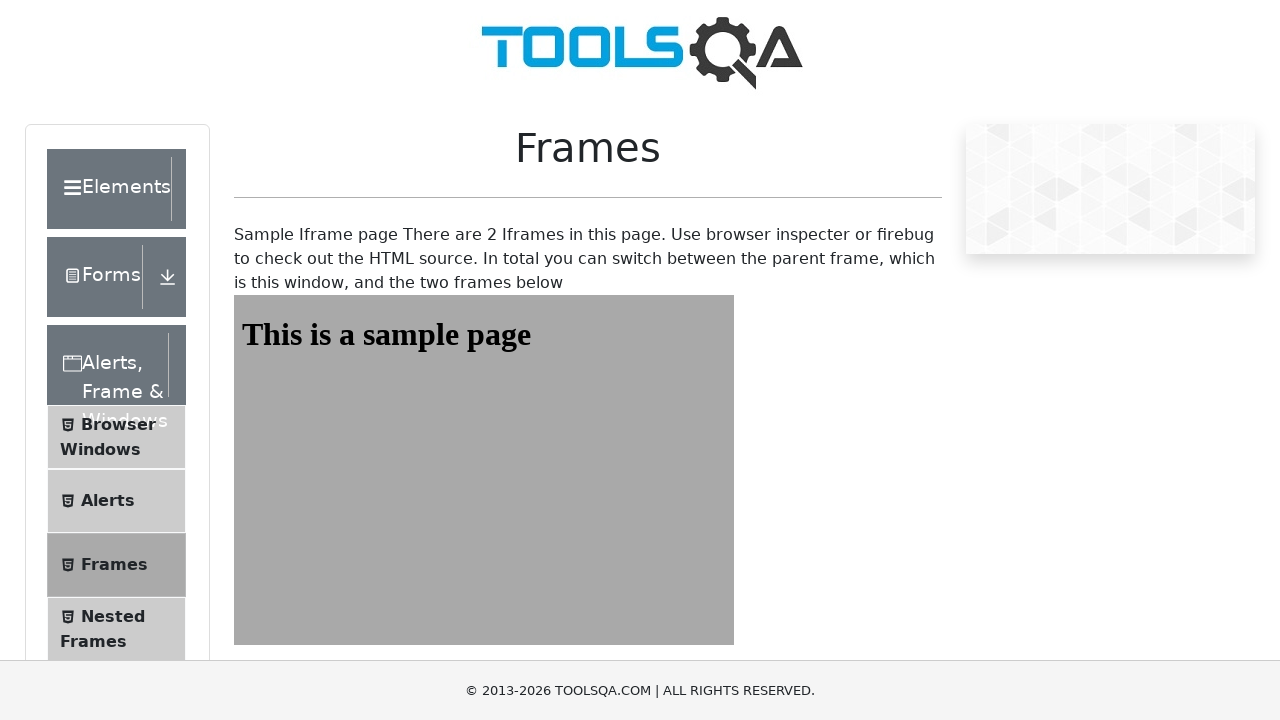

Read and printed h1 text content from inside iframe
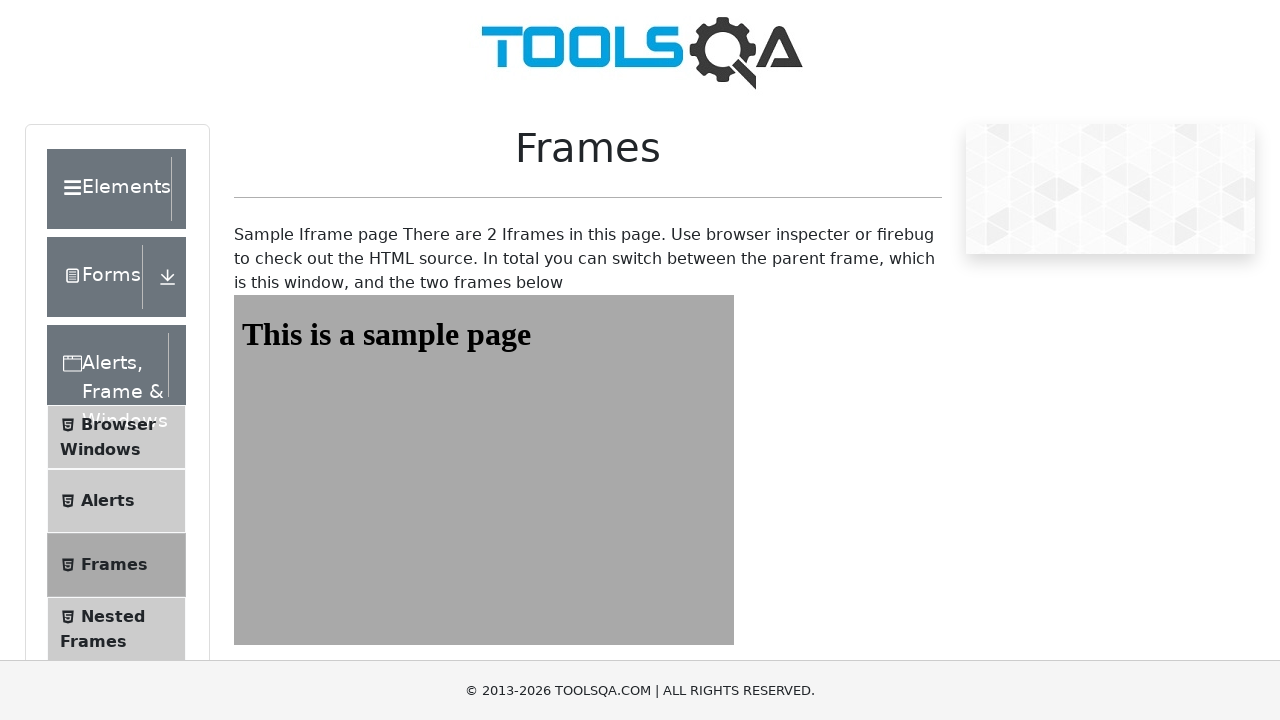

Clicked on 'Browser Windows' navigation link to navigate to Browser Windows section at (118, 424) on xpath=//span[.='Browser Windows']
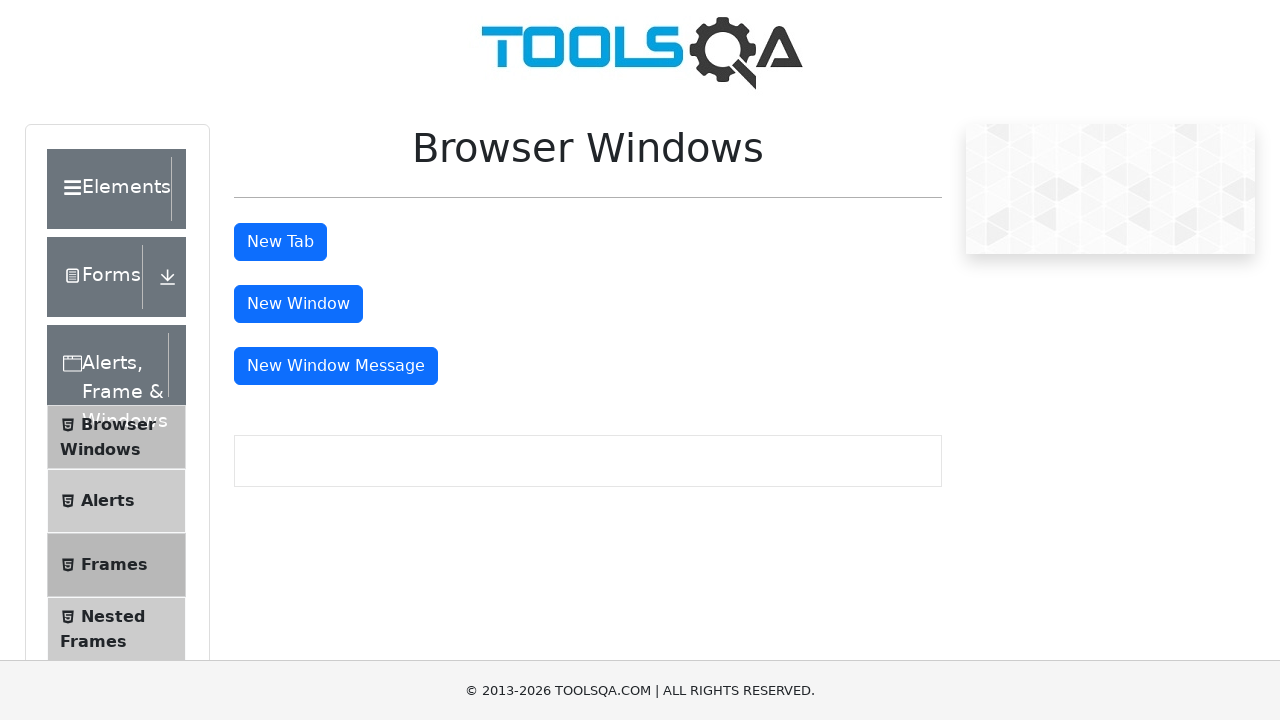

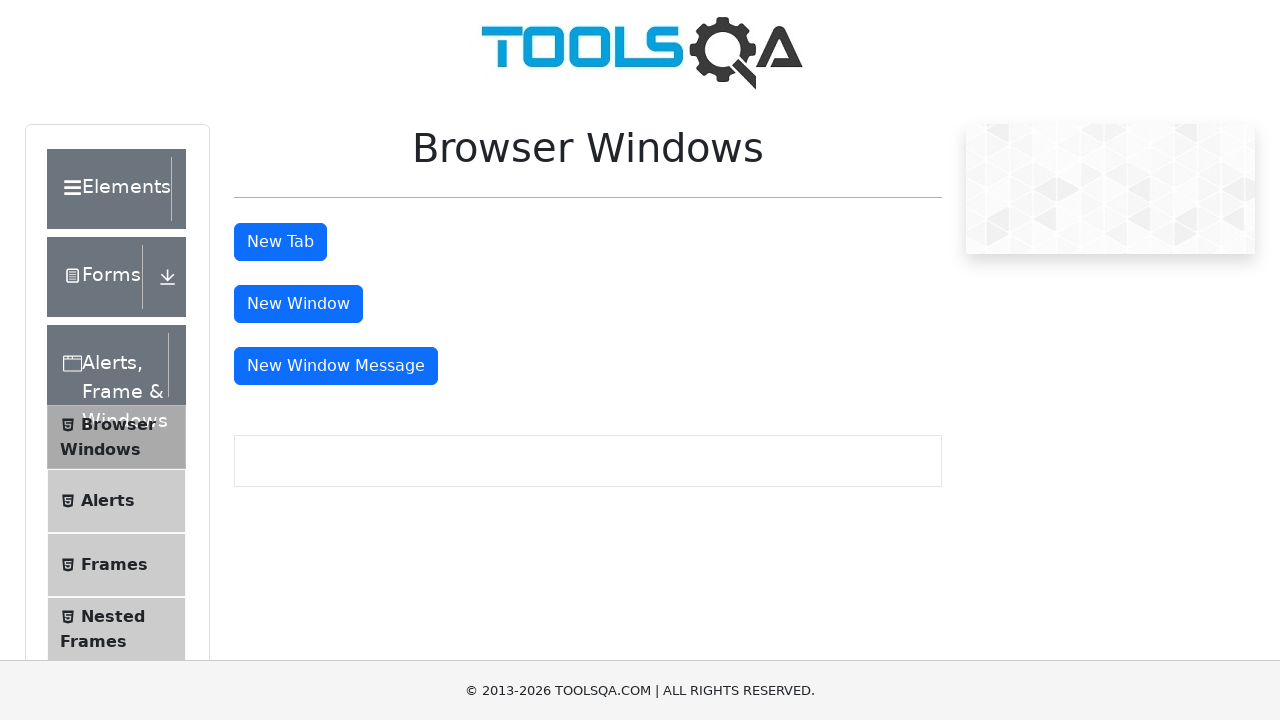